Tests form interactions on Selenium's demo web form page by filling text and password input fields, and selecting an option from a dropdown menu.

Starting URL: https://www.selenium.dev/selenium/web/web-form.html

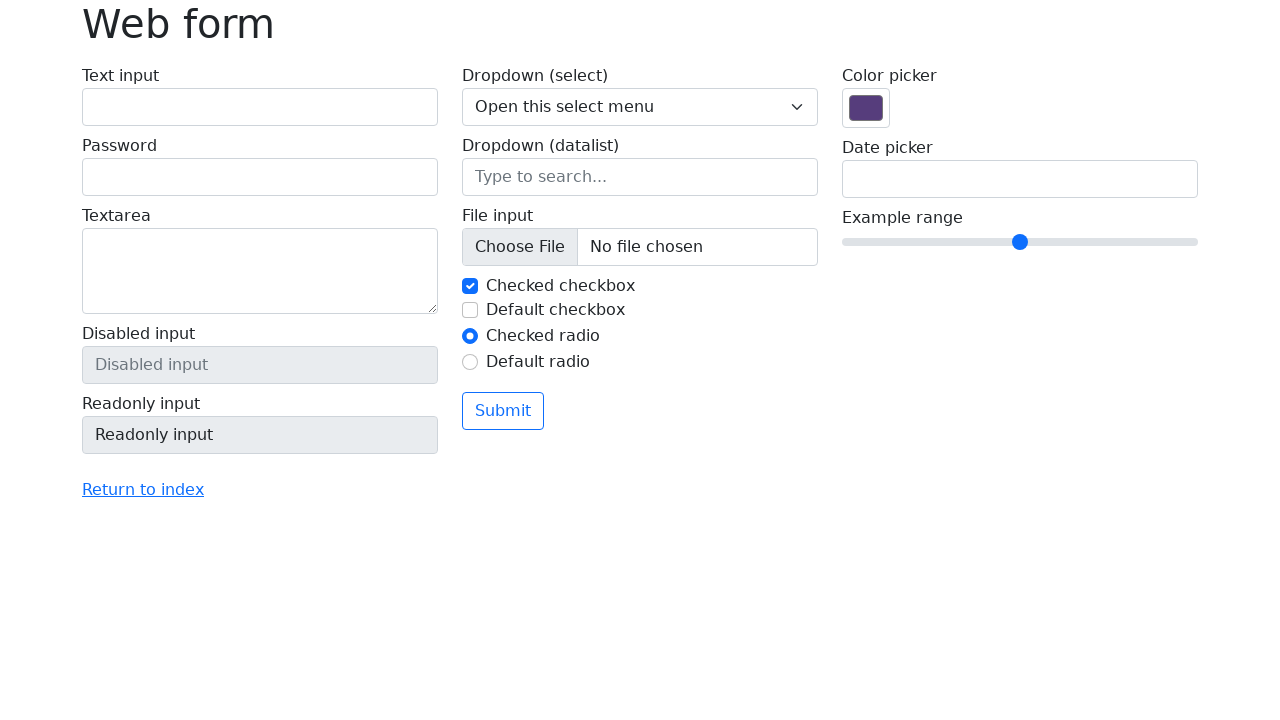

Filled text input field with 'testuser@example.org' on #my-text-id
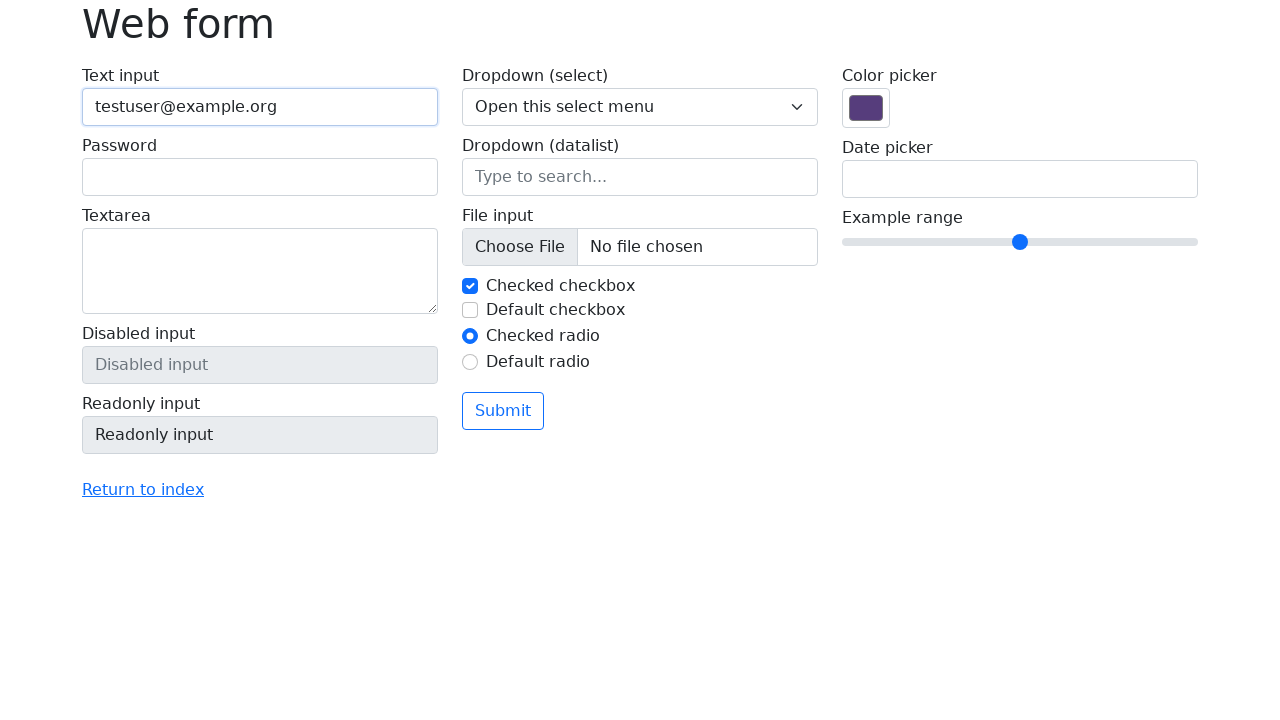

Filled password input field with 'securePassword123' on input[name='my-password']
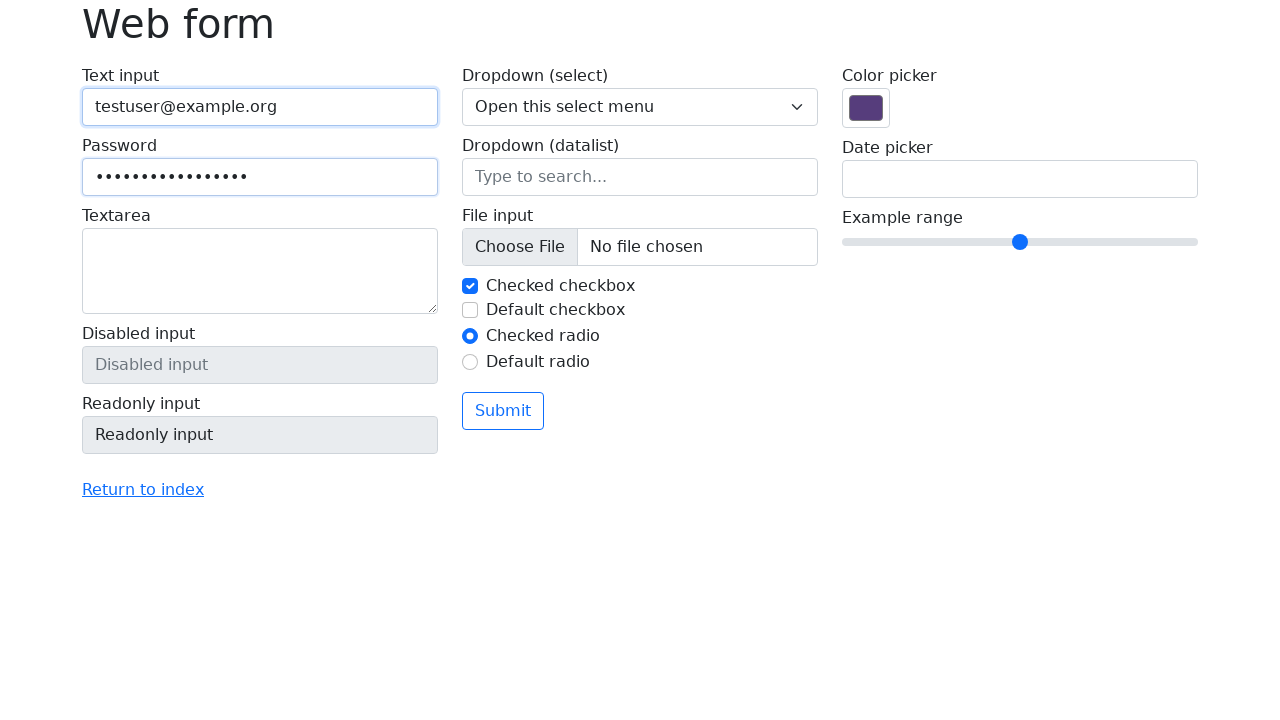

Selected option at index 2 ('Two') from dropdown menu on select[name='my-select']
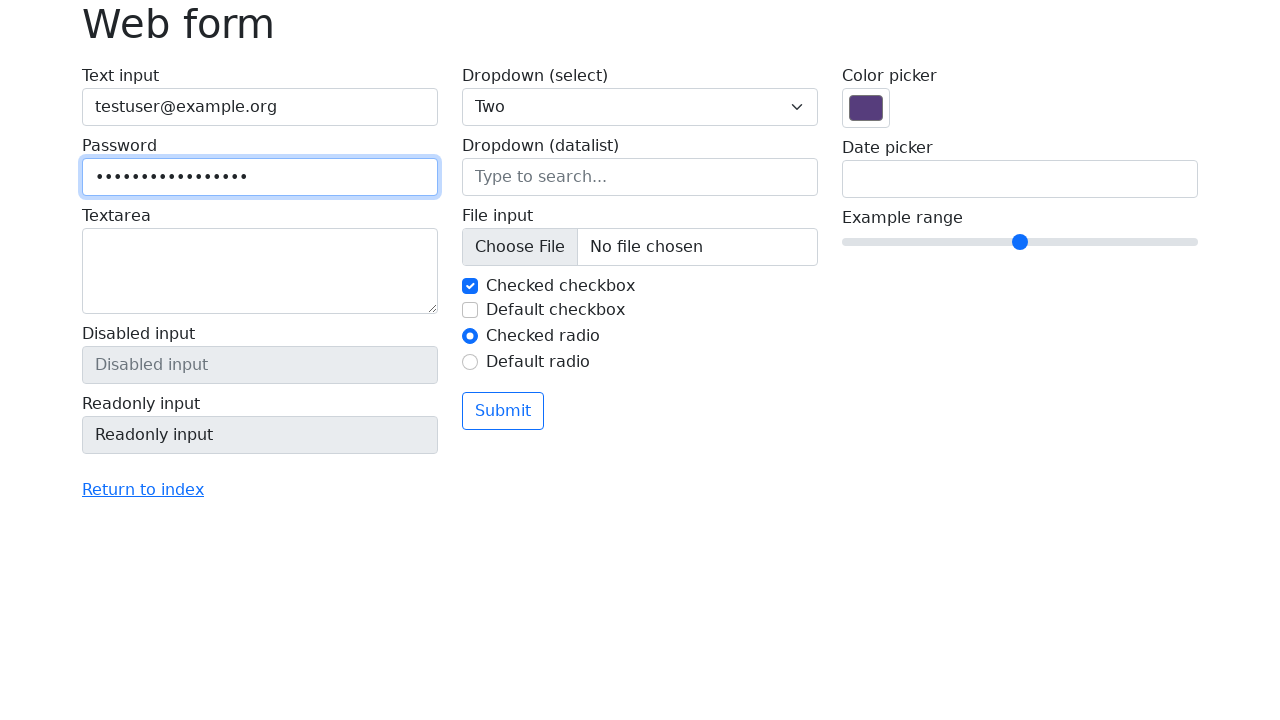

Verified dropdown menu is loaded and accessible
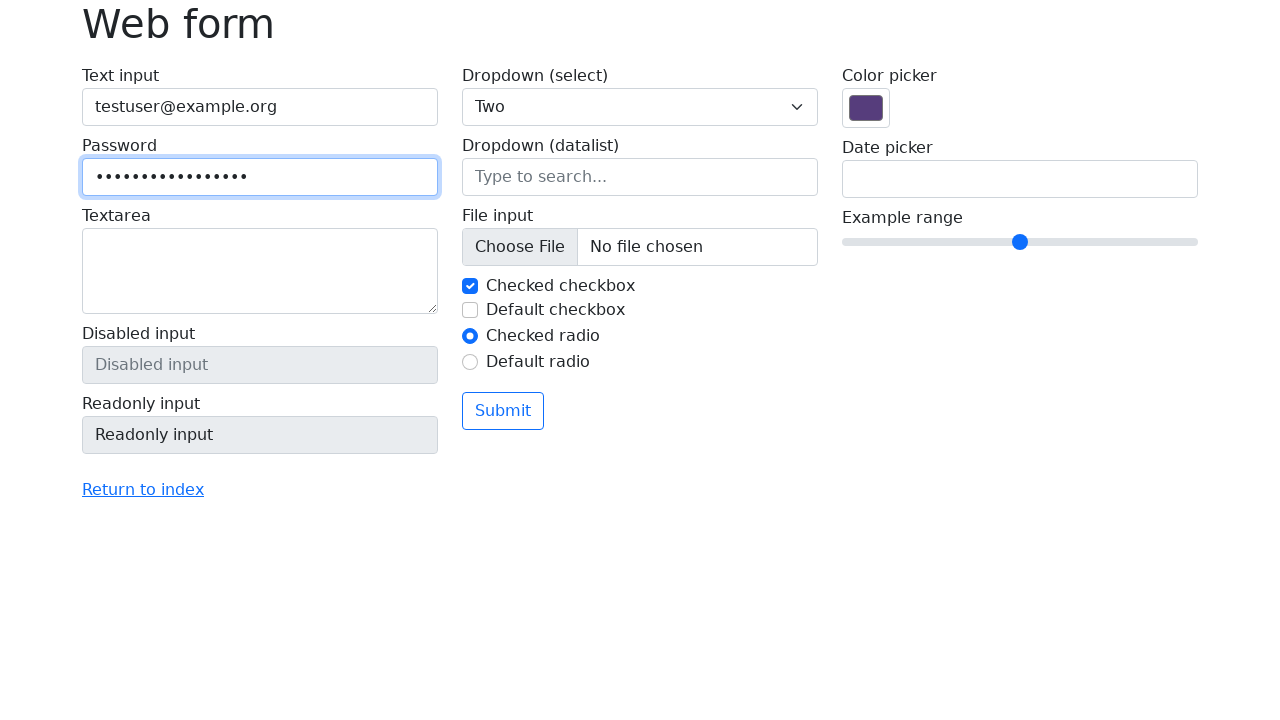

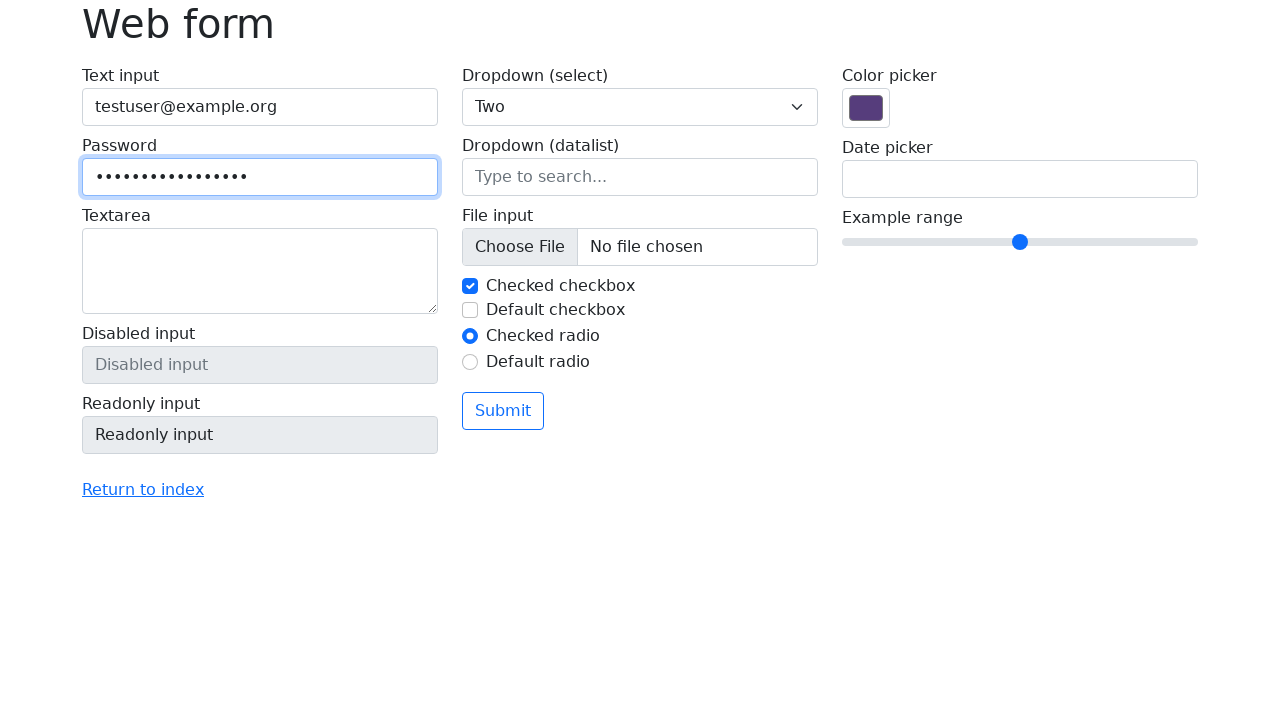